Tests the forgot password form by entering an email address and submitting the form to request password reset instructions.

Starting URL: https://practice.expandtesting.com/forgot-password

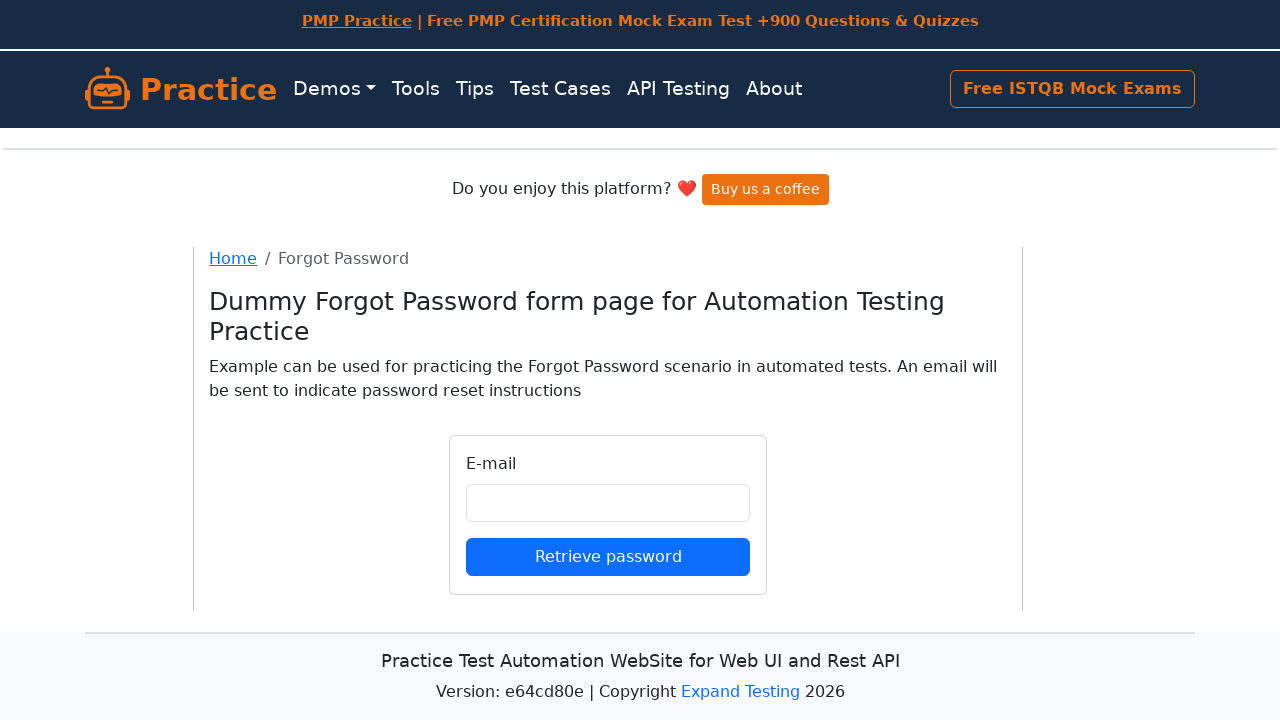

Filled email field with 'john.smith@testmail.com' on input#email
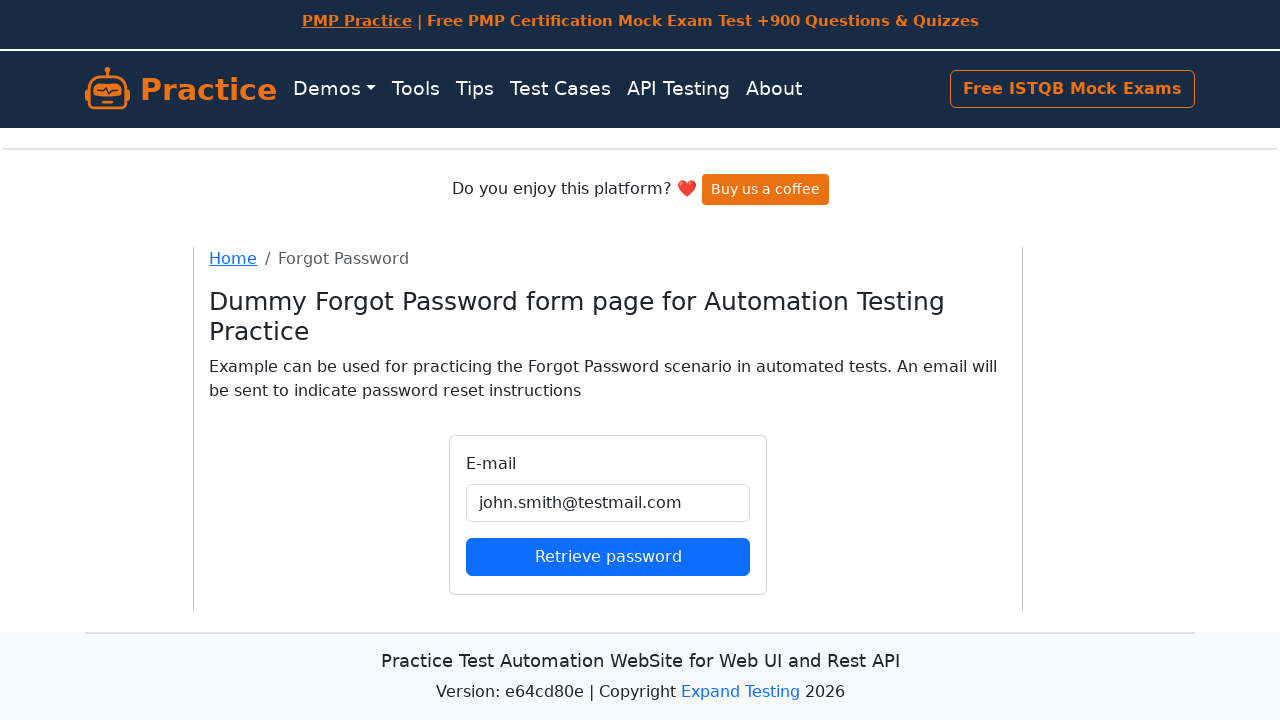

Clicked submit button to request password reset at (608, 556) on button[type='submit']
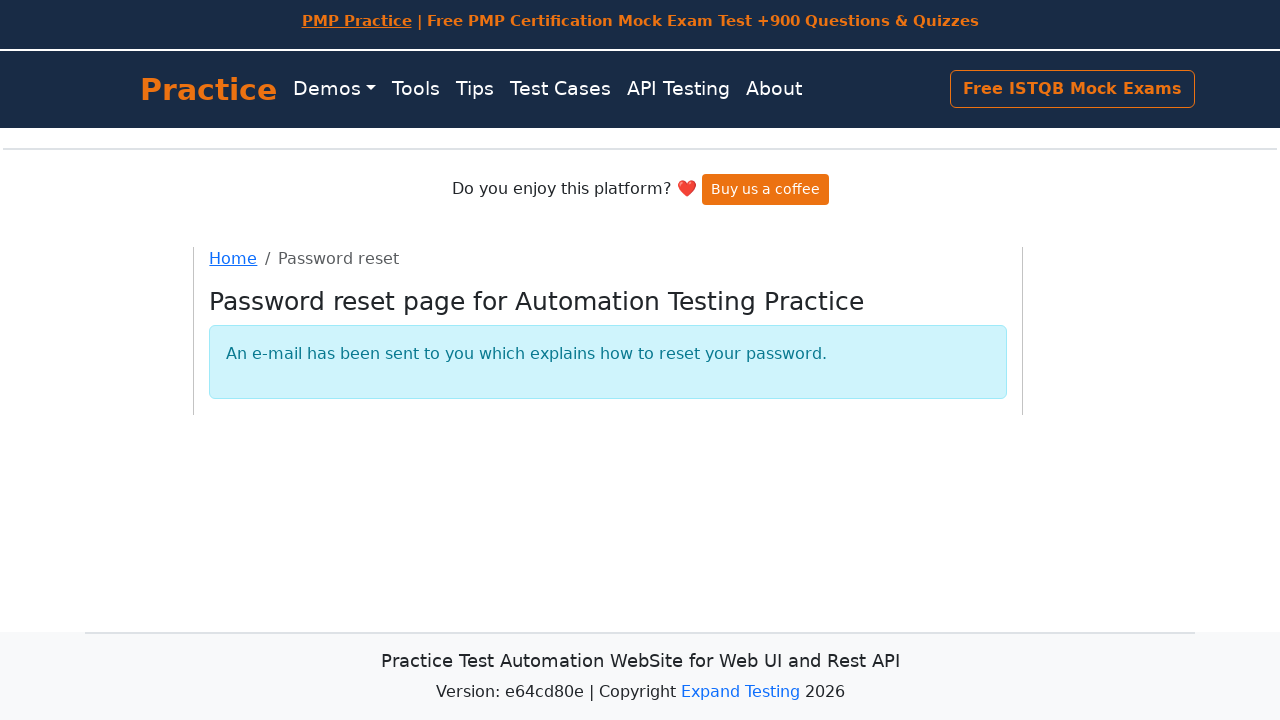

Waited for password reset form submission to complete
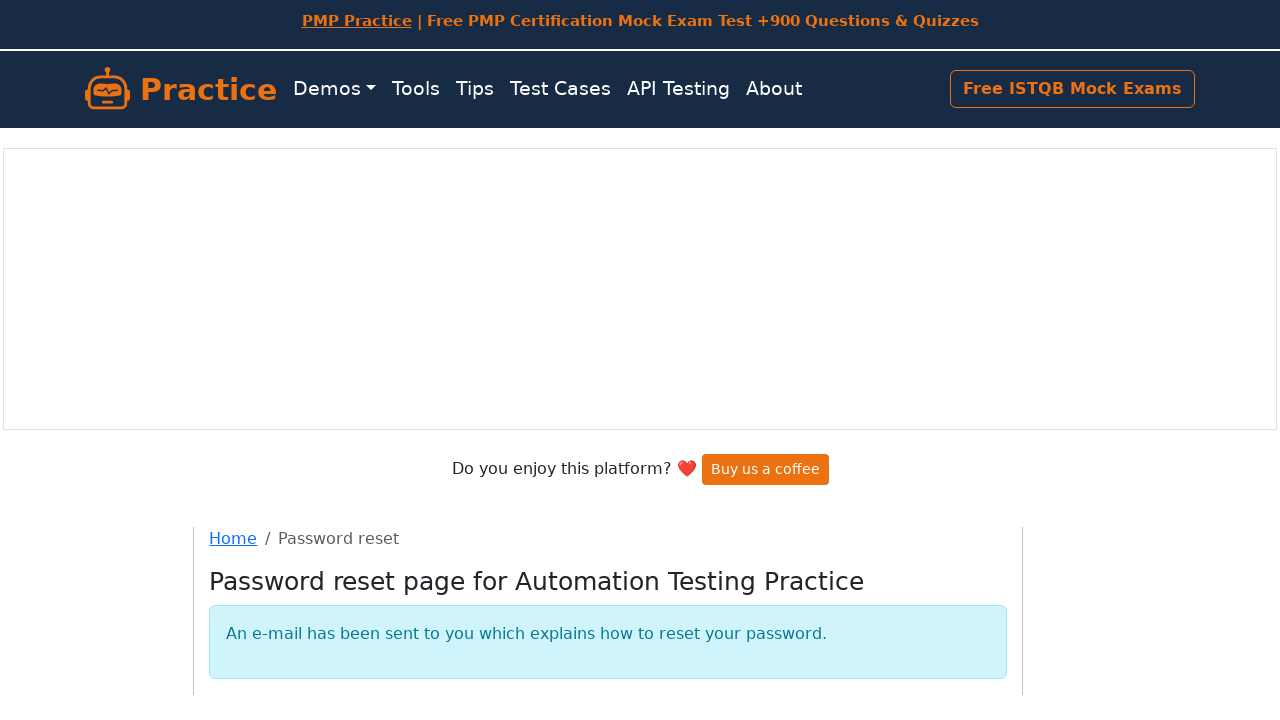

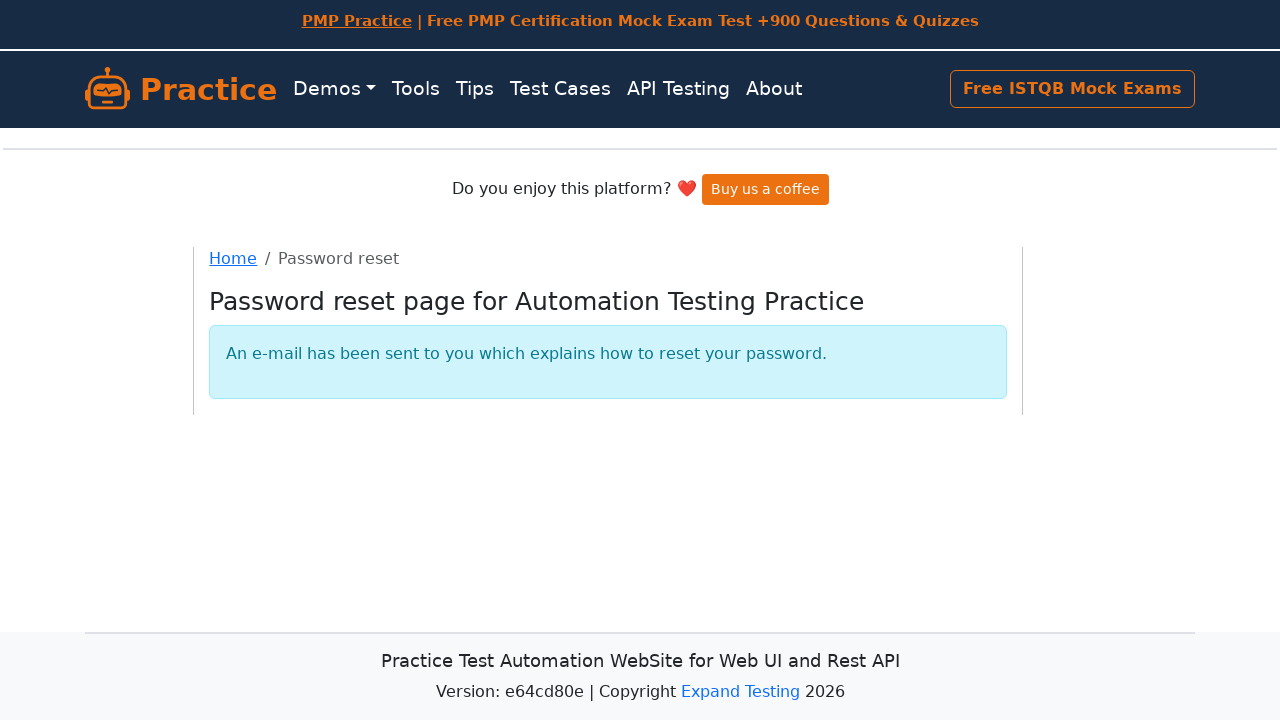